Tests iframe interaction by switching to an iframe and filling a text input field within it

Starting URL: https://demo.automationtesting.in/Frames.html

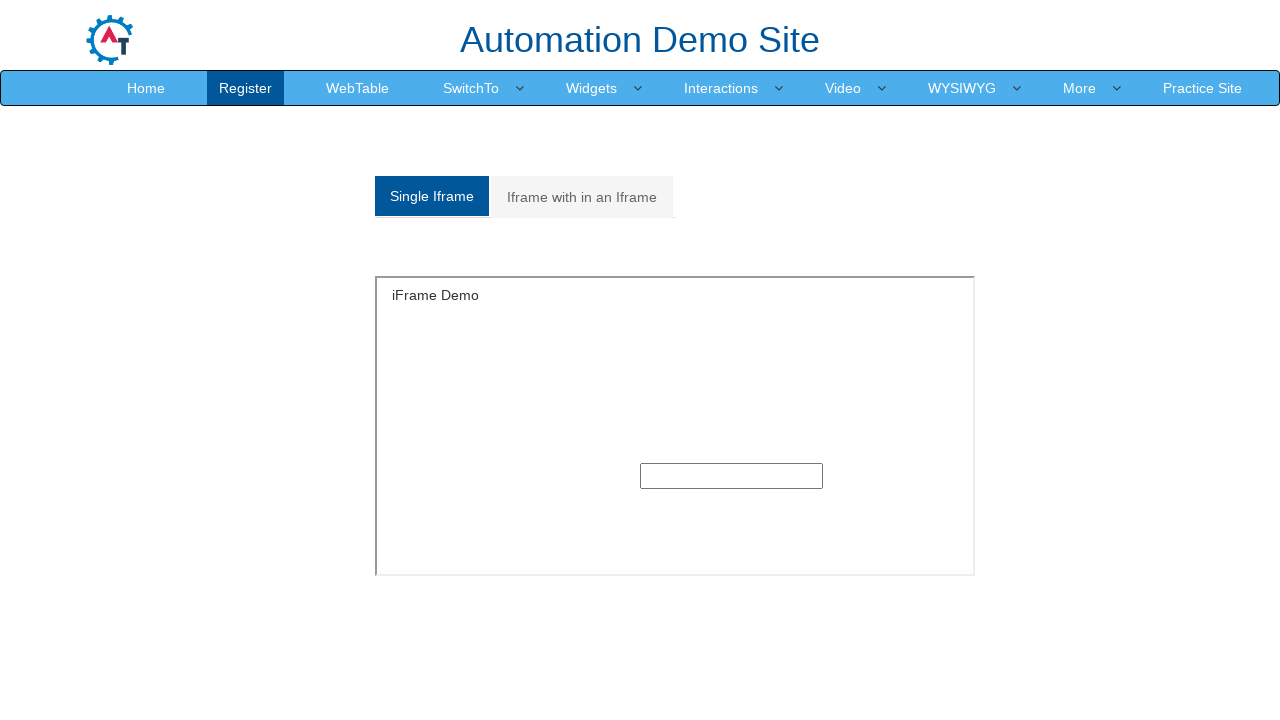

Retrieved all iframes on the page, found 9 iframe(s)
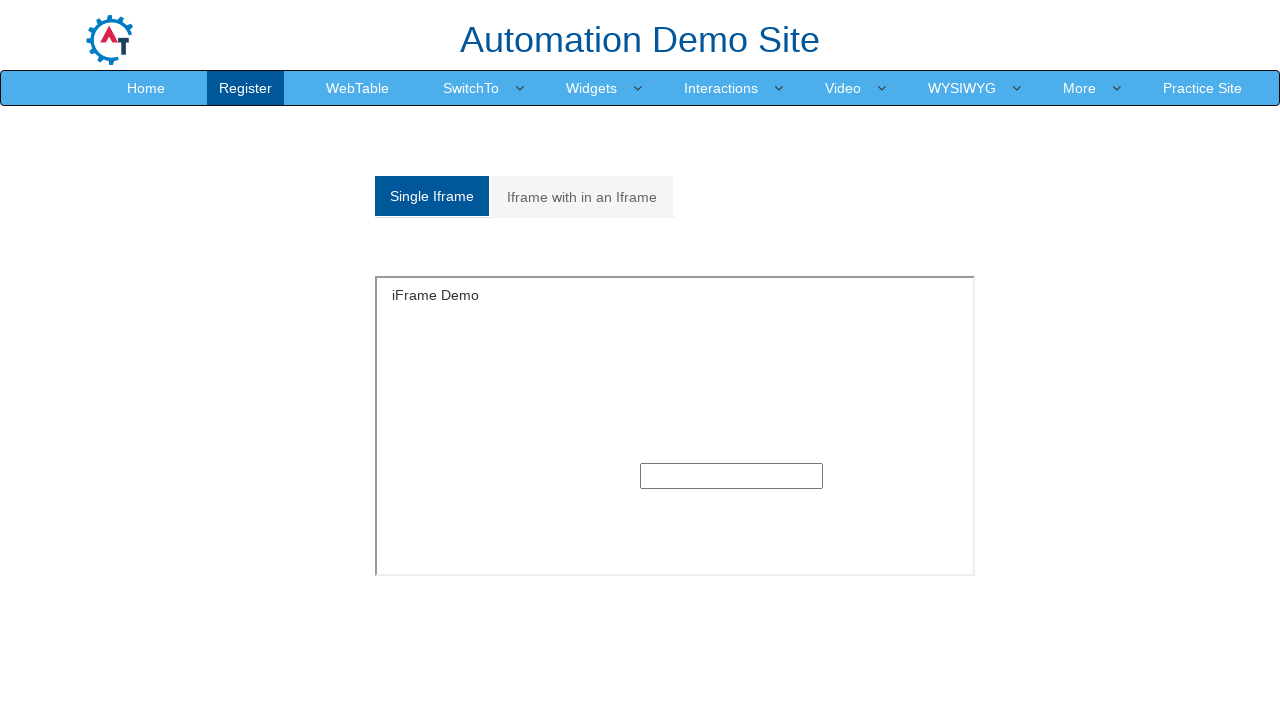

Switched to iframe with name 'SingleFrame'
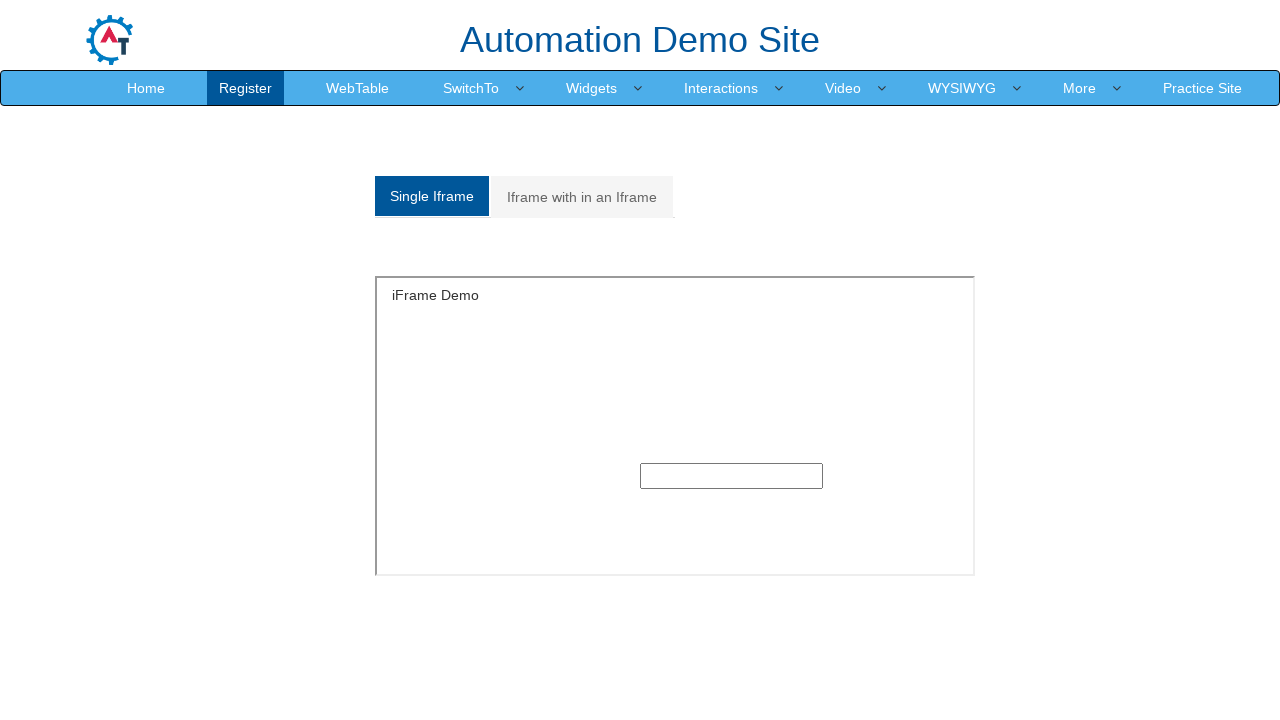

Filled text input field within iframe with 'Diksha' on //html/body/section/div/div/div/input
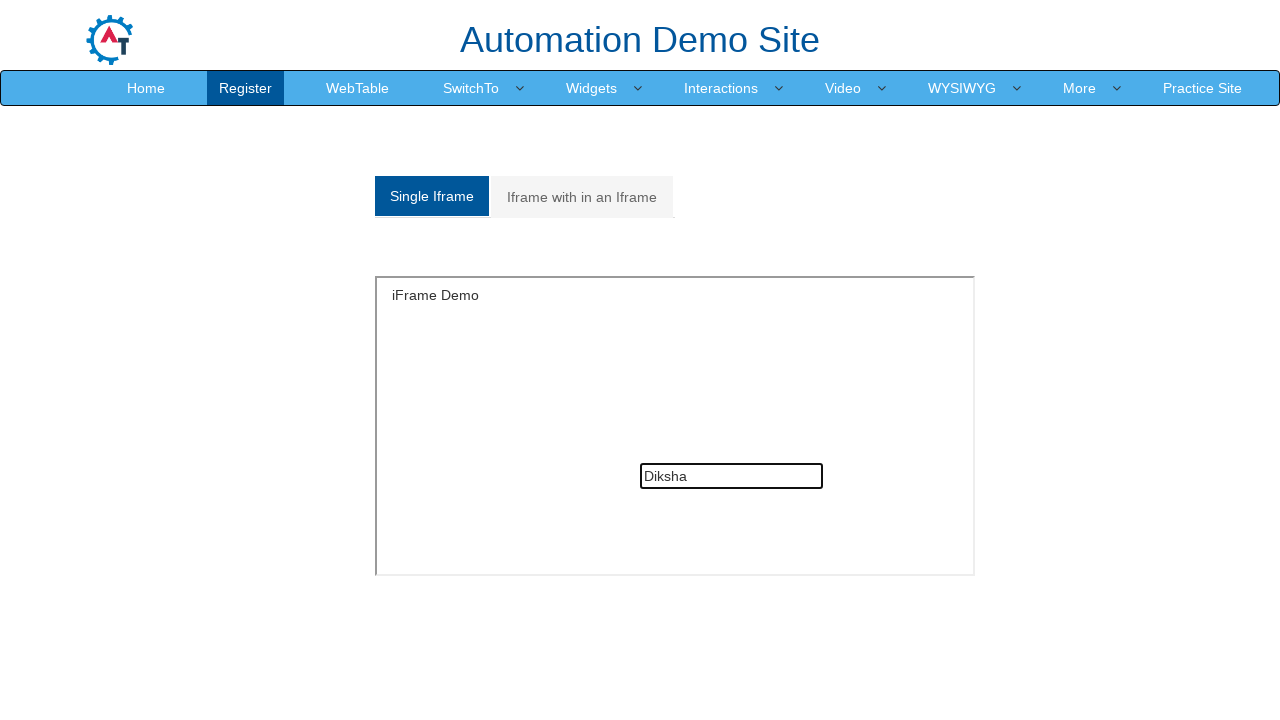

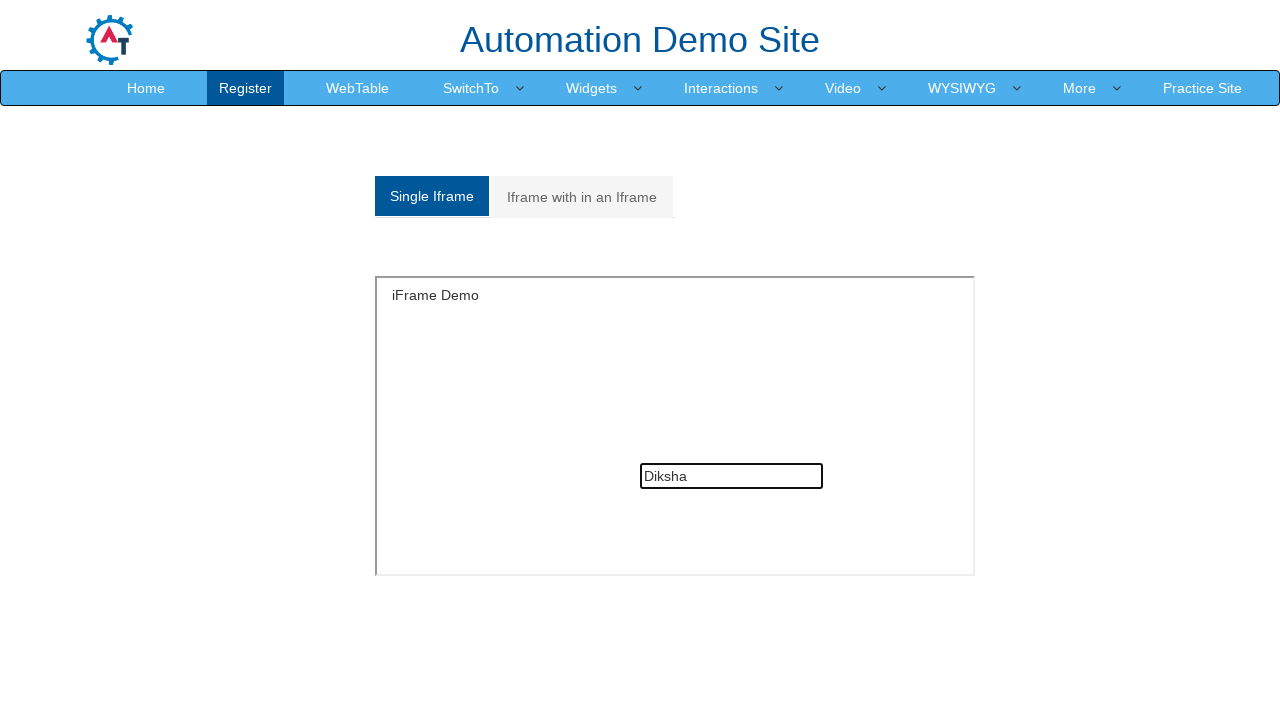